Tests navigation to Spotify registration page by clicking registration link and verifying the page title

Starting URL: https://www.spotify.com/ua-en/

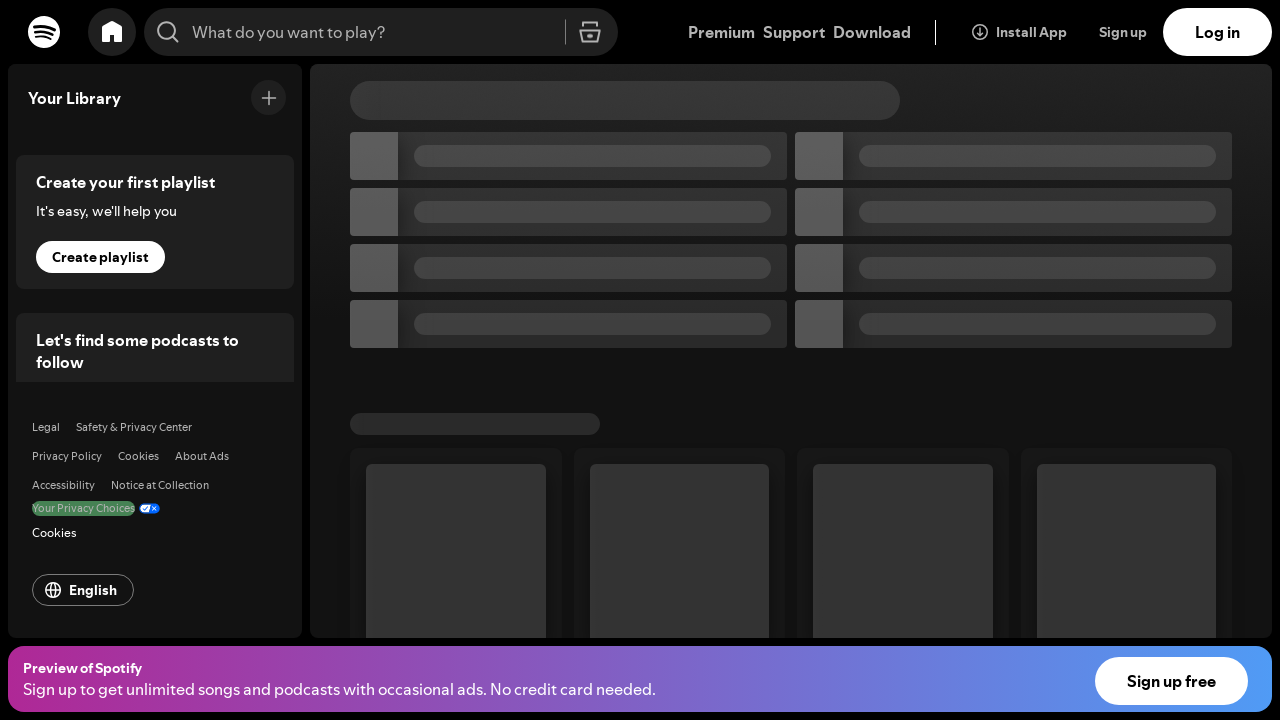

Navigated to Spotify homepage (https://www.spotify.com/ua-en/)
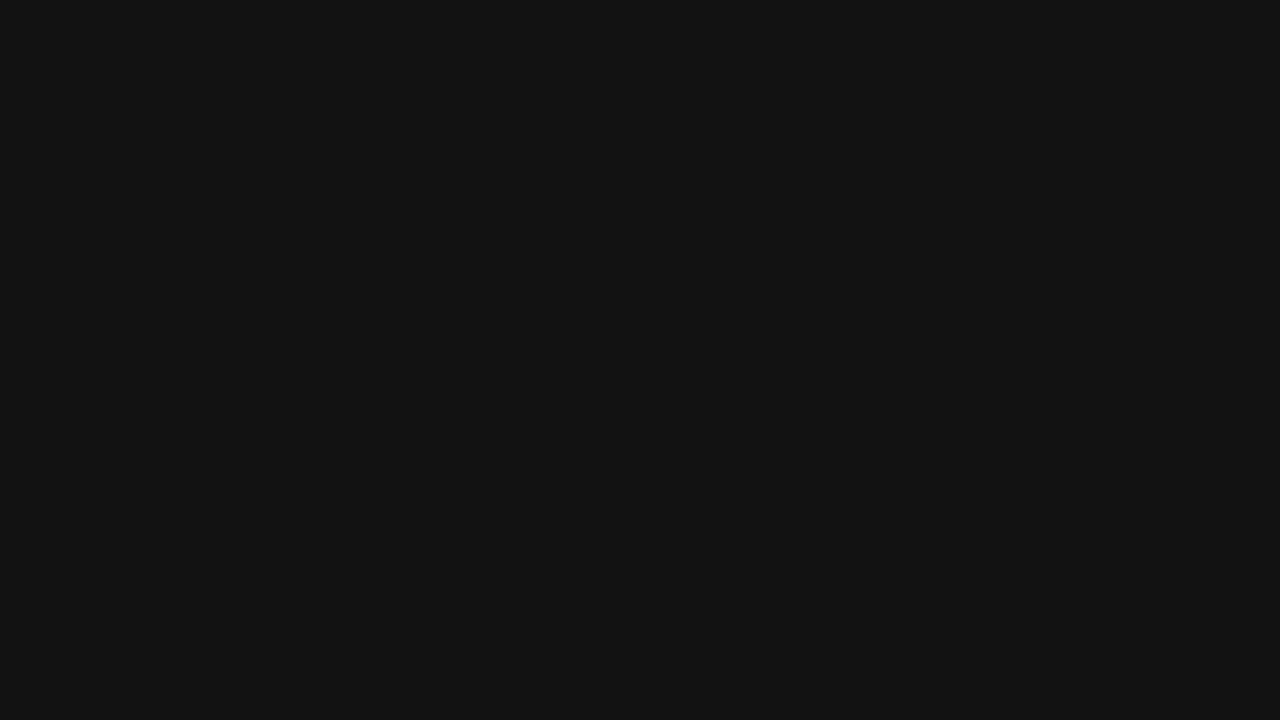

Clicked on registration link at (1127, 32) on text=Sign up
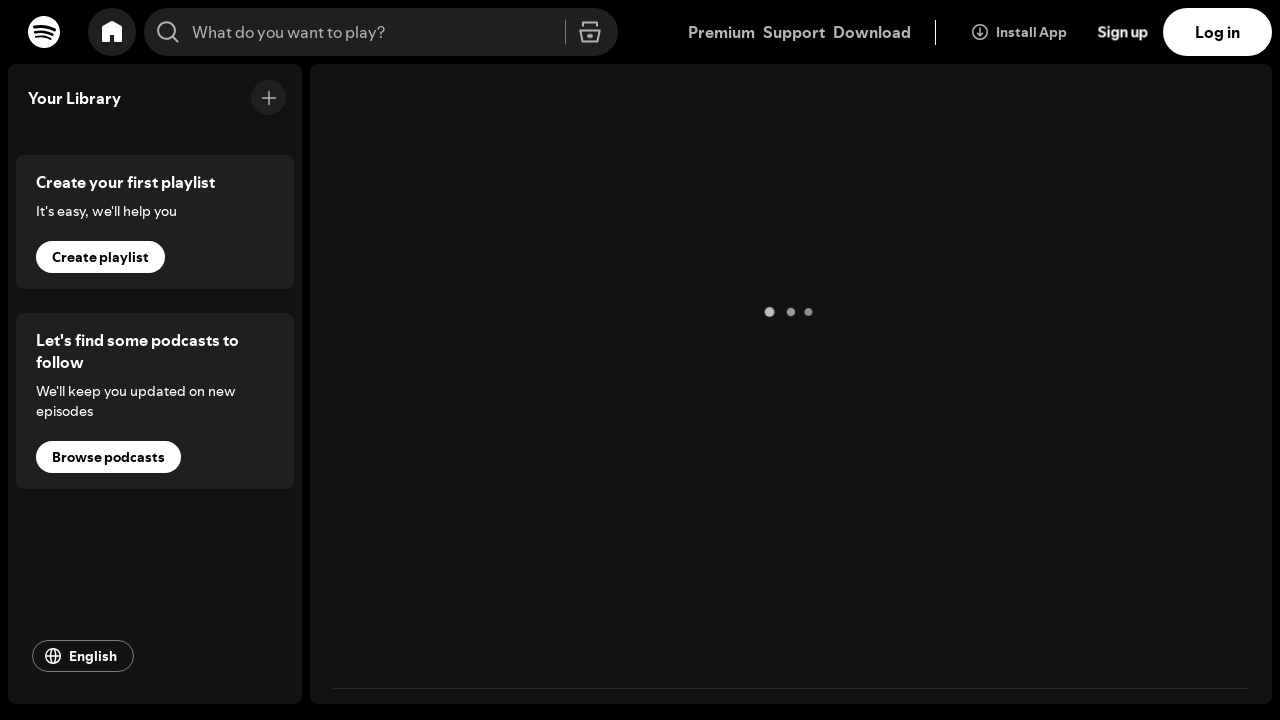

Waited for registration page to fully load
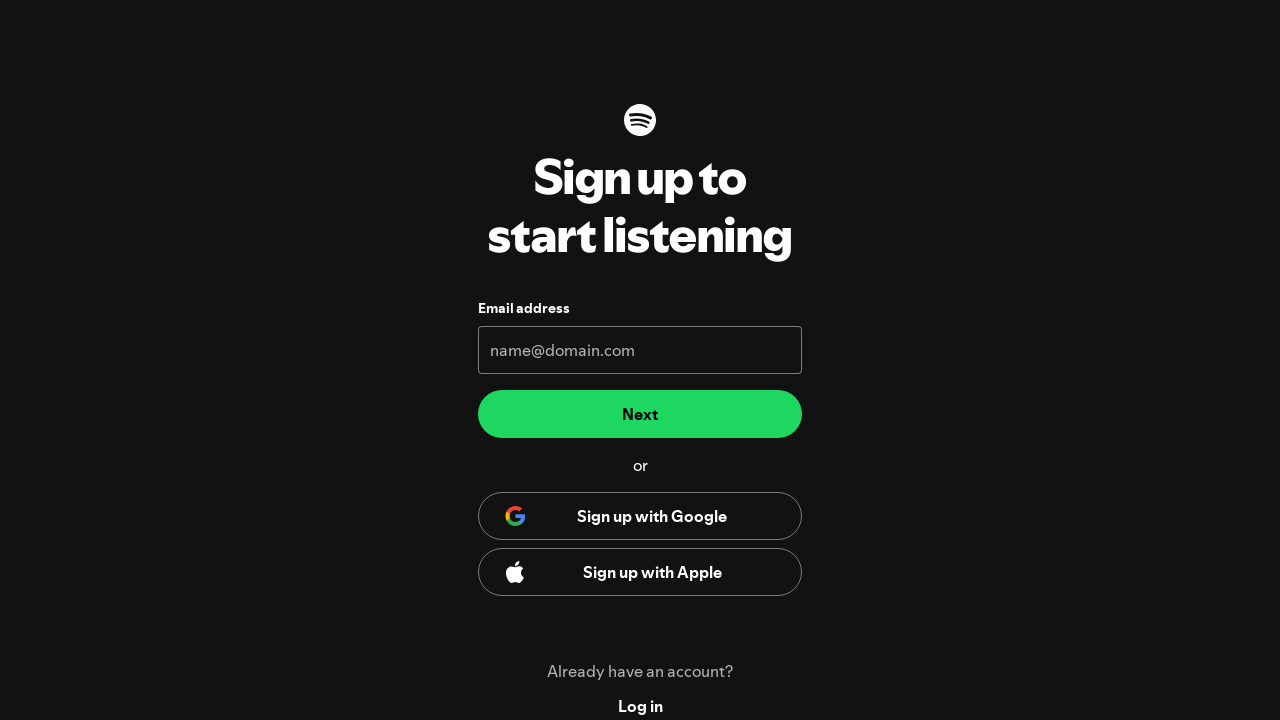

Verified page title contains 'sign up'
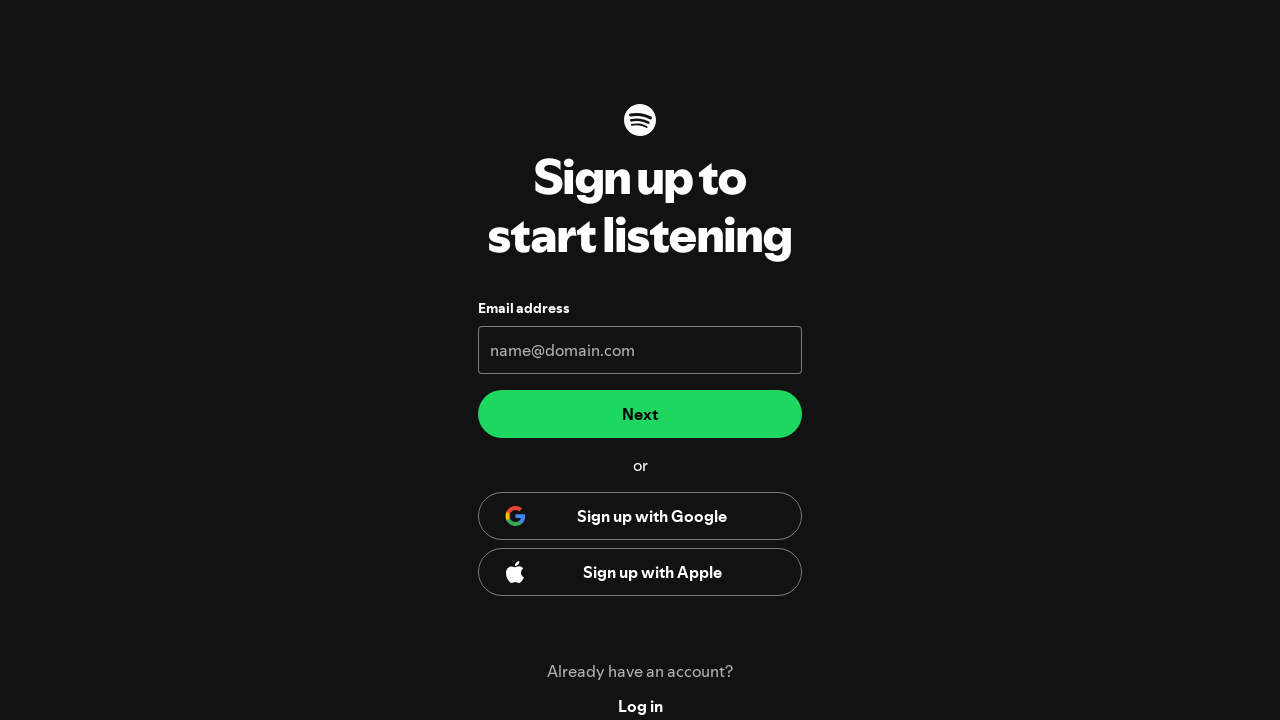

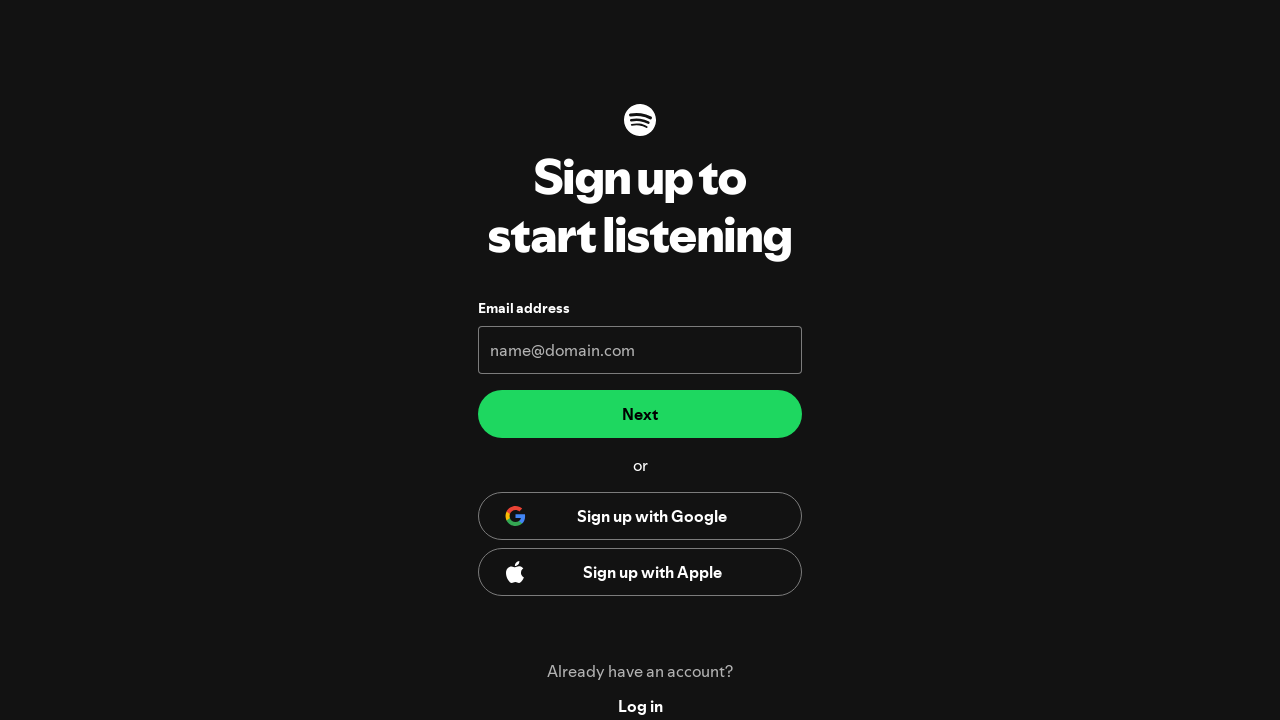